Tests dropdown selection functionality by navigating to W3Schools tryit editor, switching to an iframe, and selecting an option from a select element

Starting URL: https://www.w3schools.com/tags/tryit.asp?filename=tryhtml_select

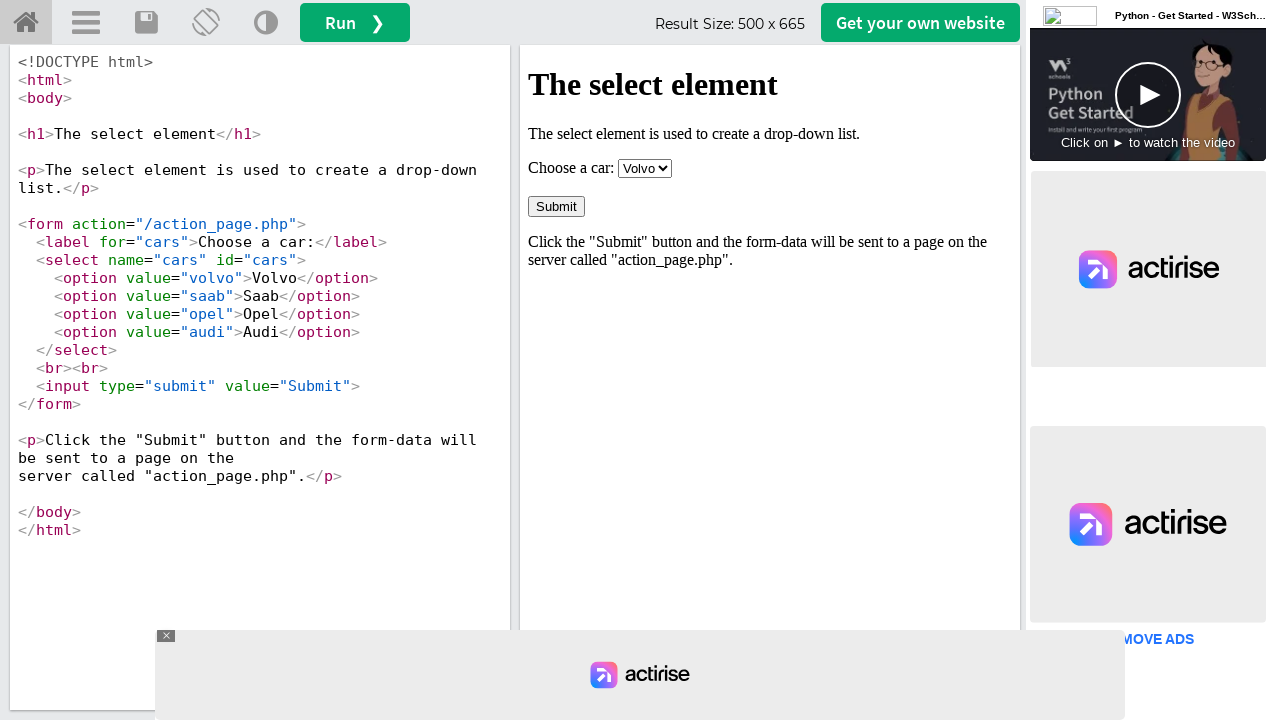

Located iframe with id 'iframeResult' containing the select element
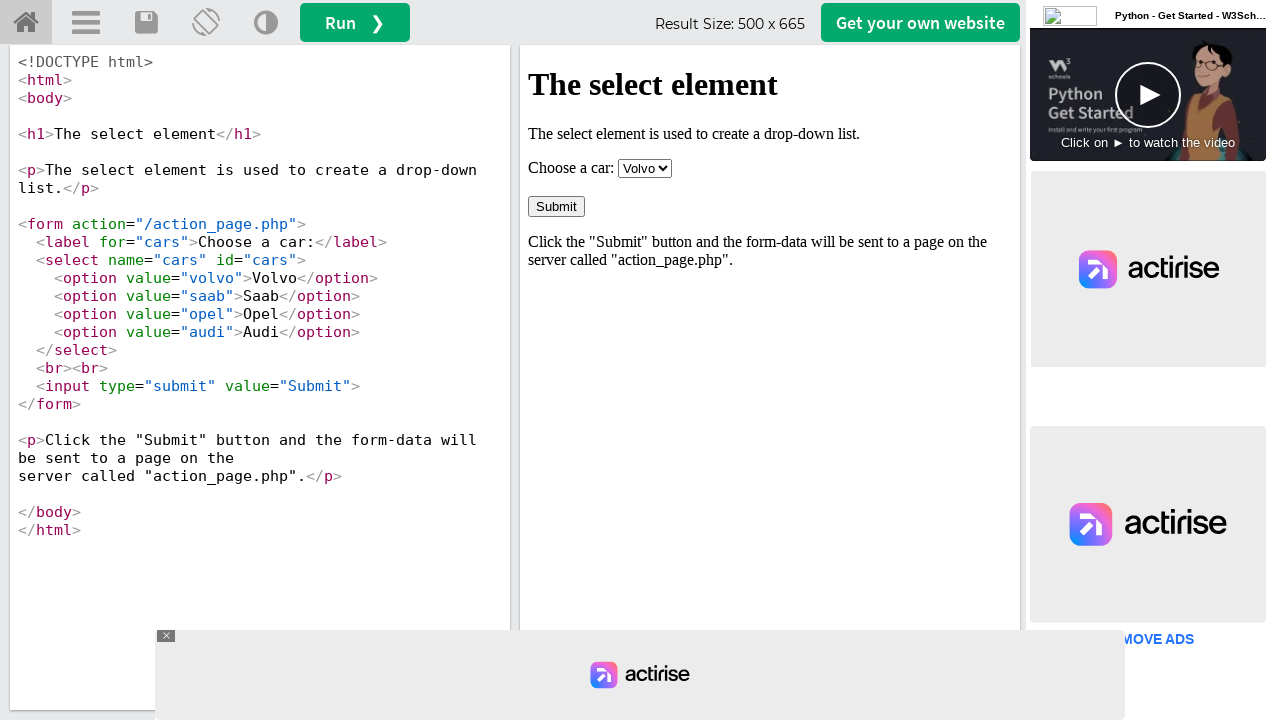

Selected 'audi' option from the dropdown select element on #iframeResult >> internal:control=enter-frame >> select
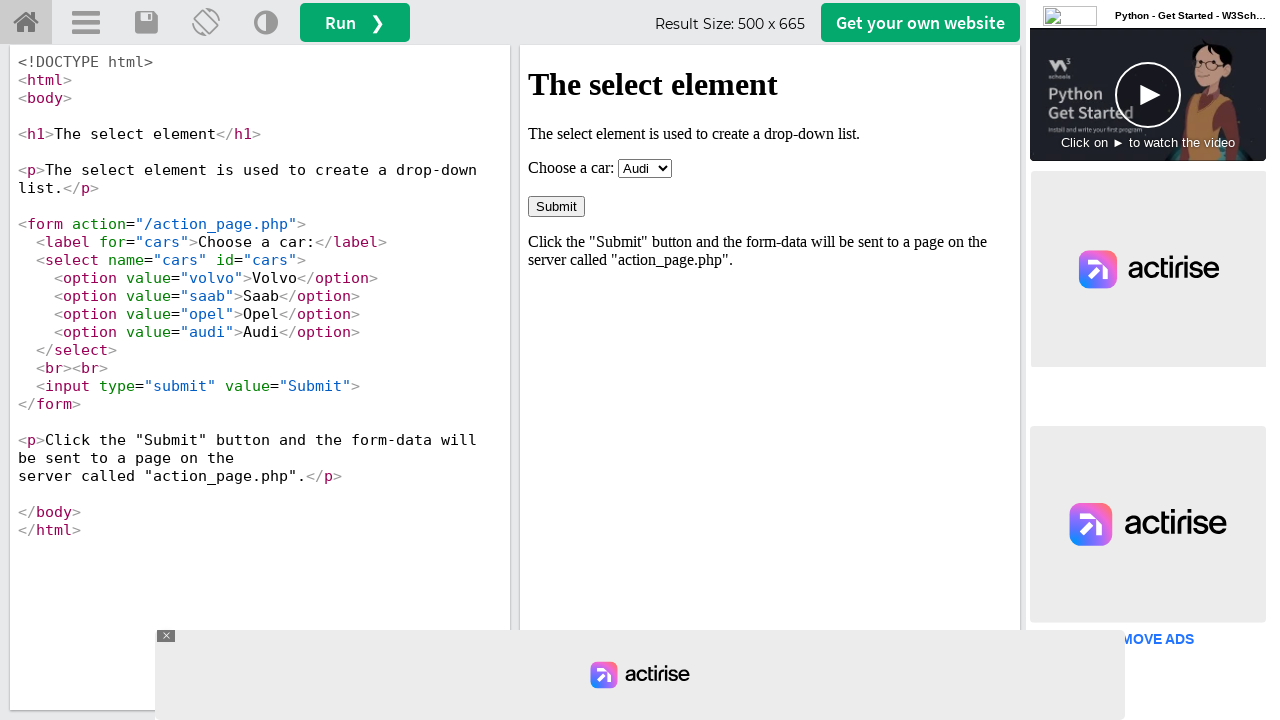

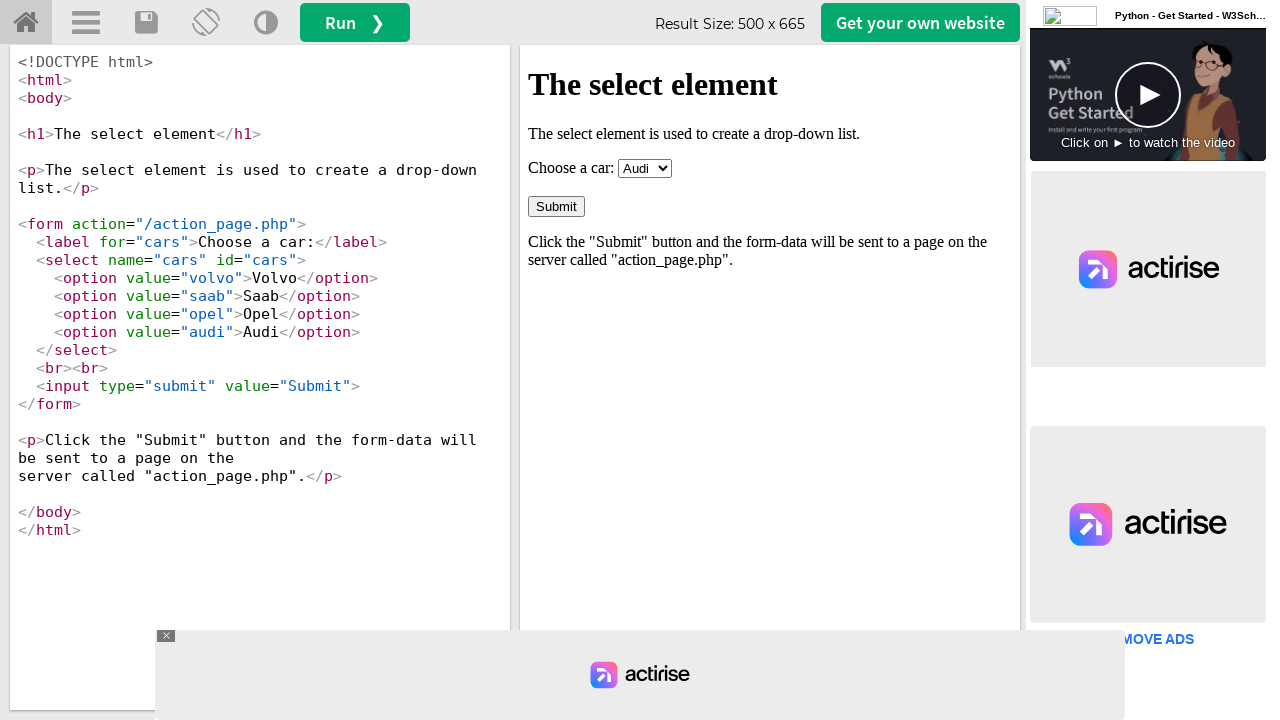